Navigates to demoblaze.com and verifies that product categories are displayed, specifically checking if "Phones" category exists

Starting URL: https://www.demoblaze.com/

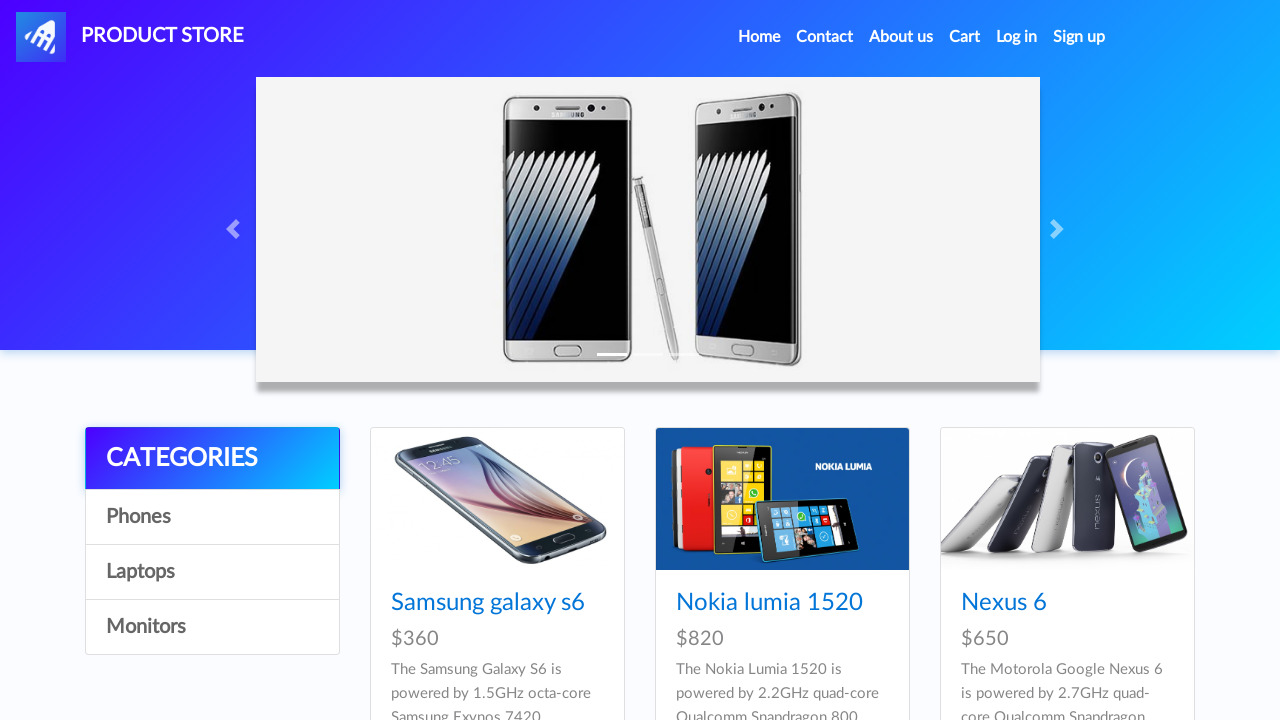

Navigated to demoblaze.com
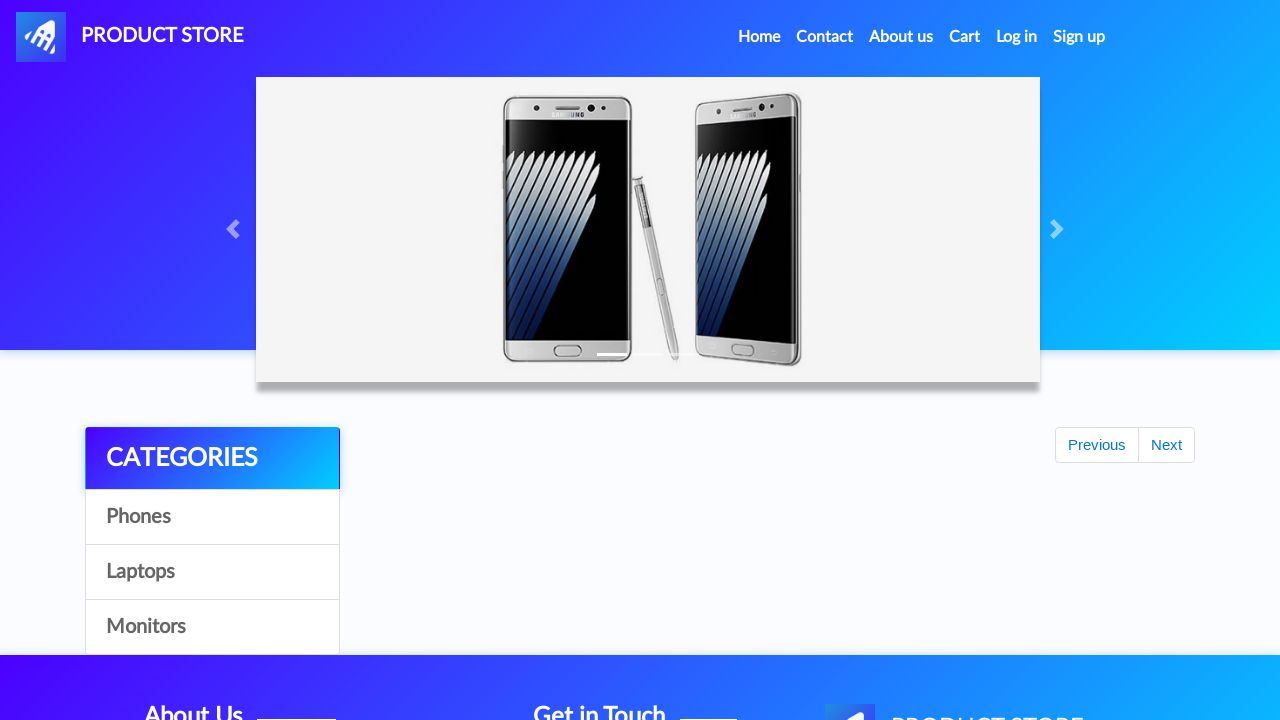

Product categories loaded
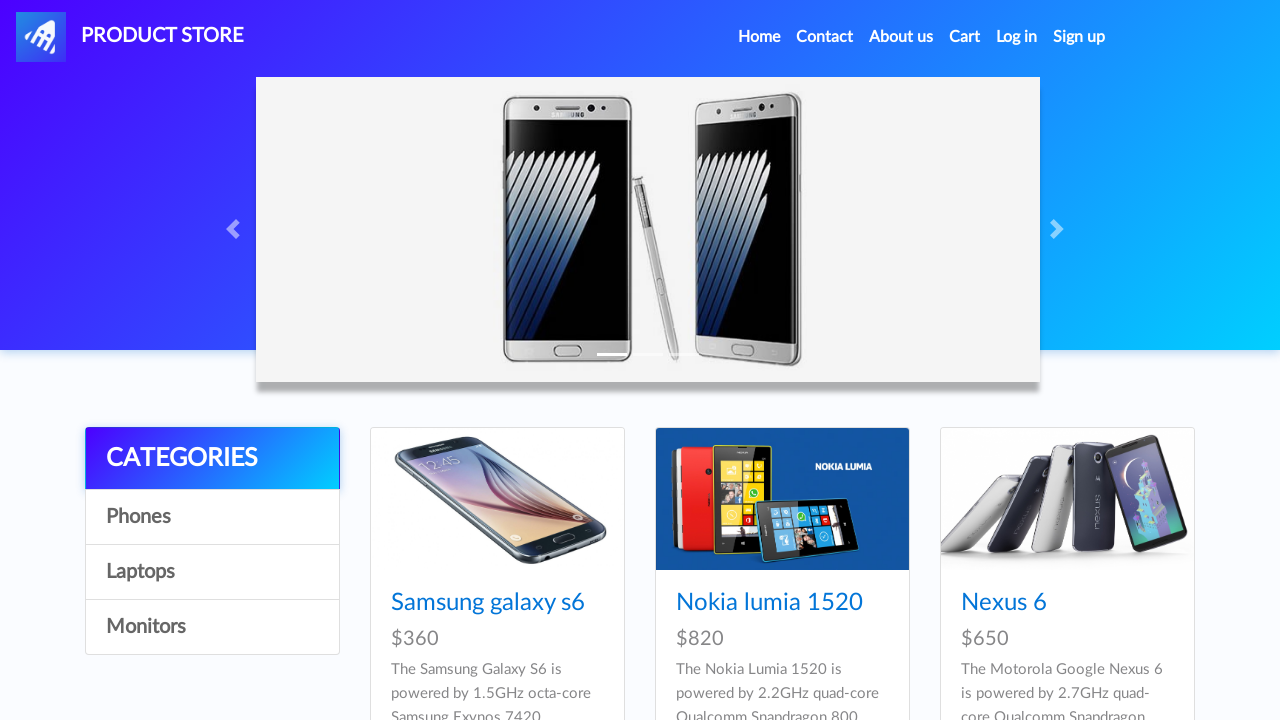

Retrieved all category elements
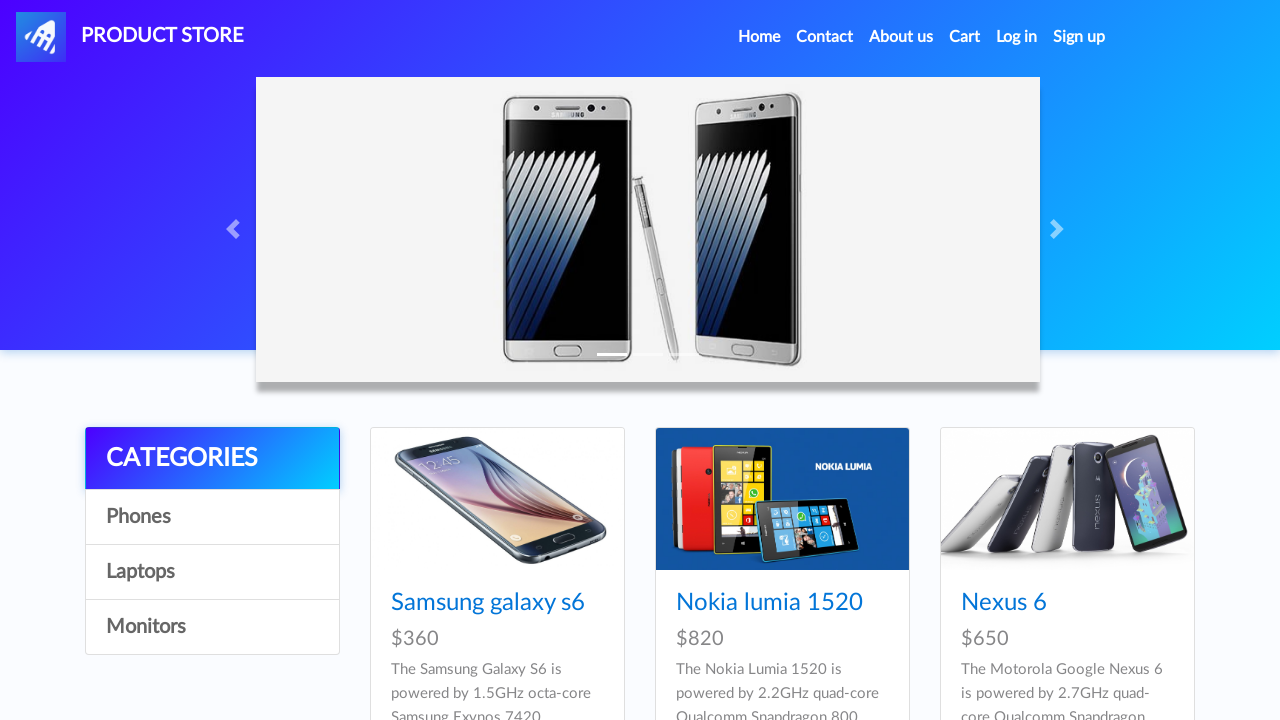

Iterated through all categories and checked for 'Phones'
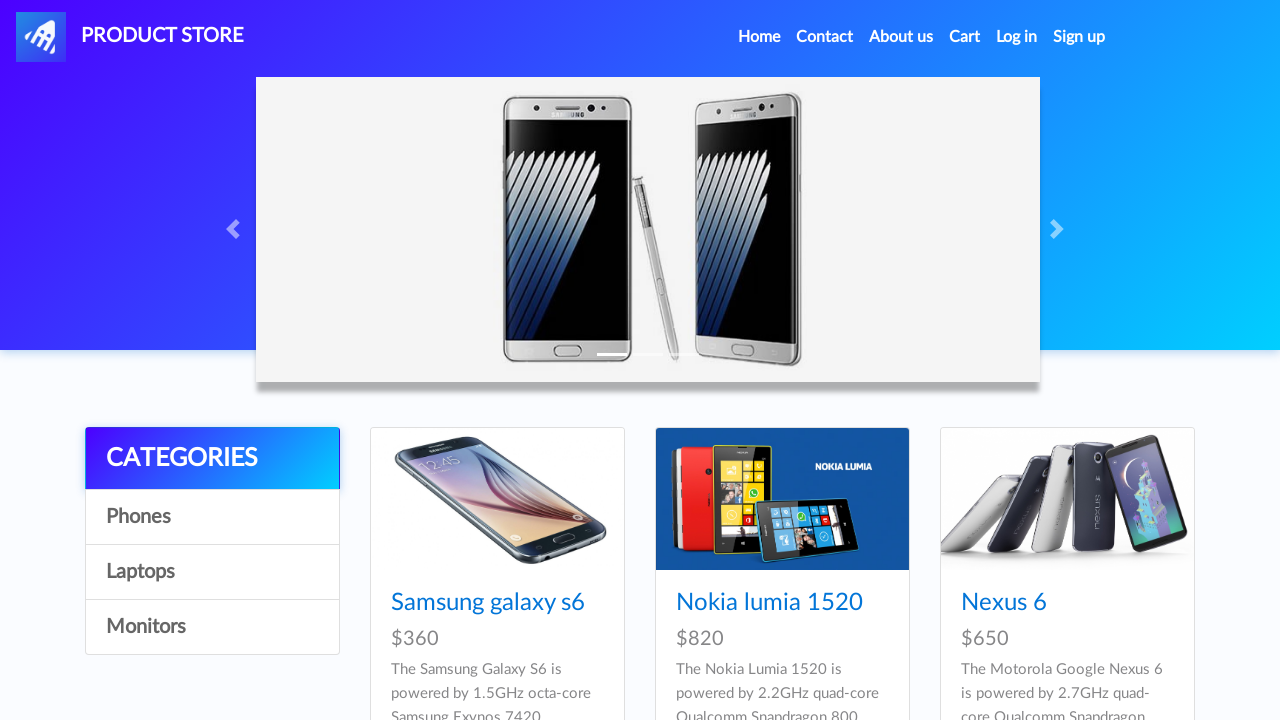

Verified that 'Phones' category exists in the list
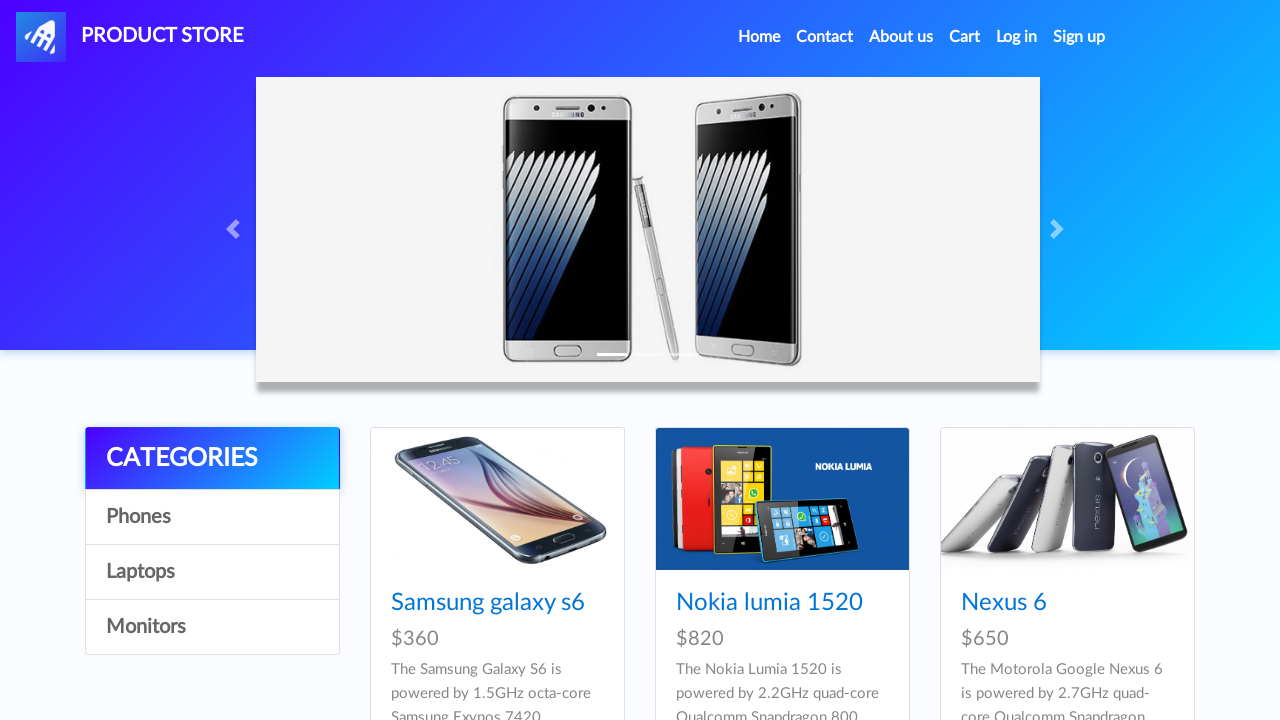

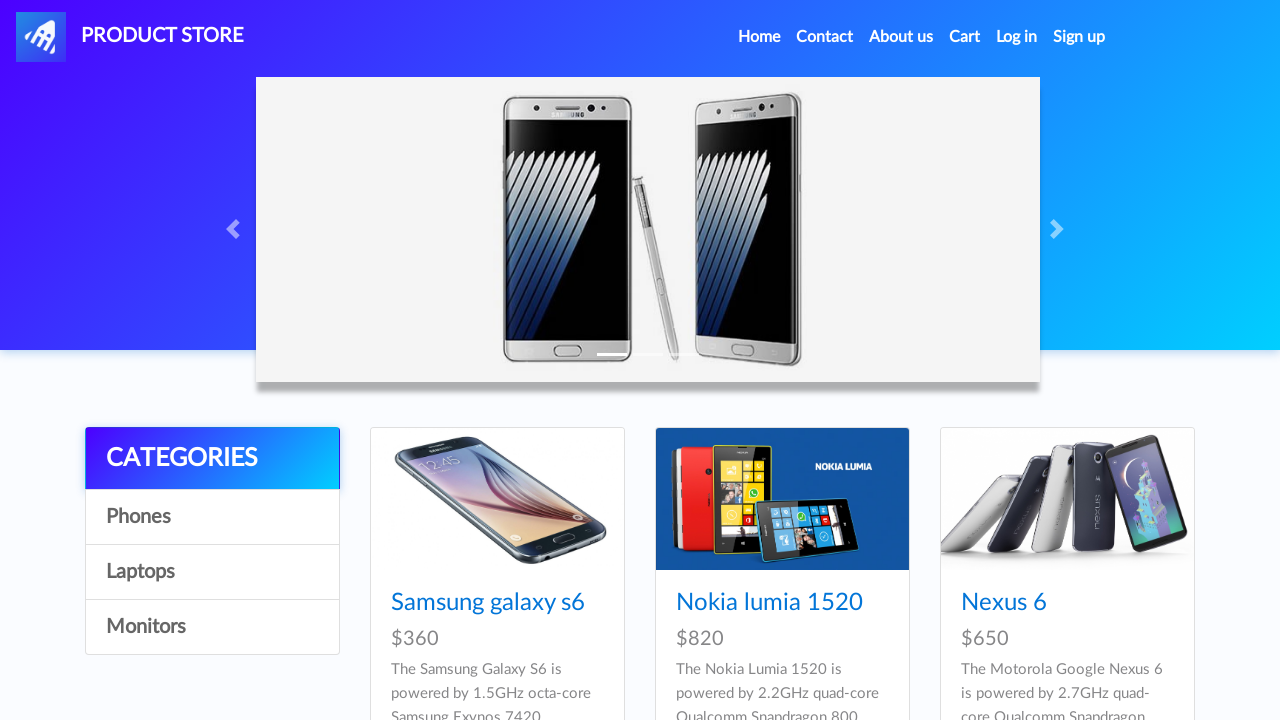